Tests mouse wheel scrolling by scrolling down the page

Starting URL: https://practice.cydeo.com

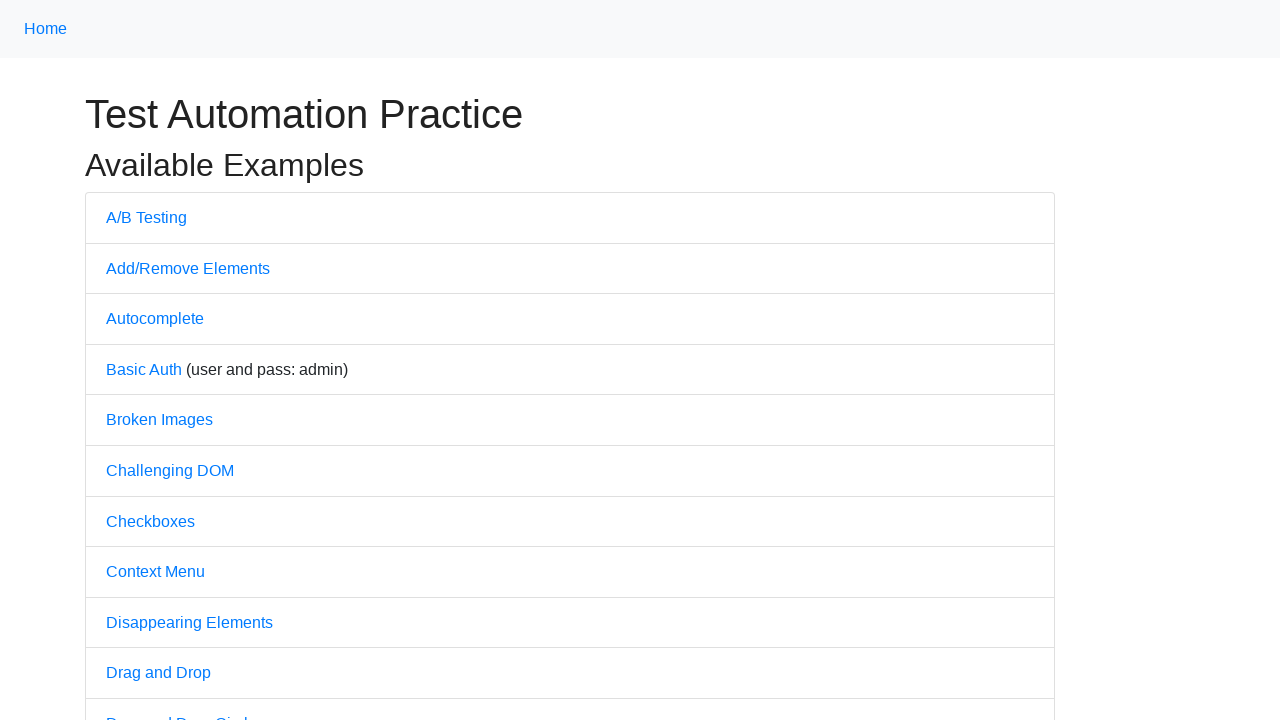

Scrolled down the page using mouse wheel
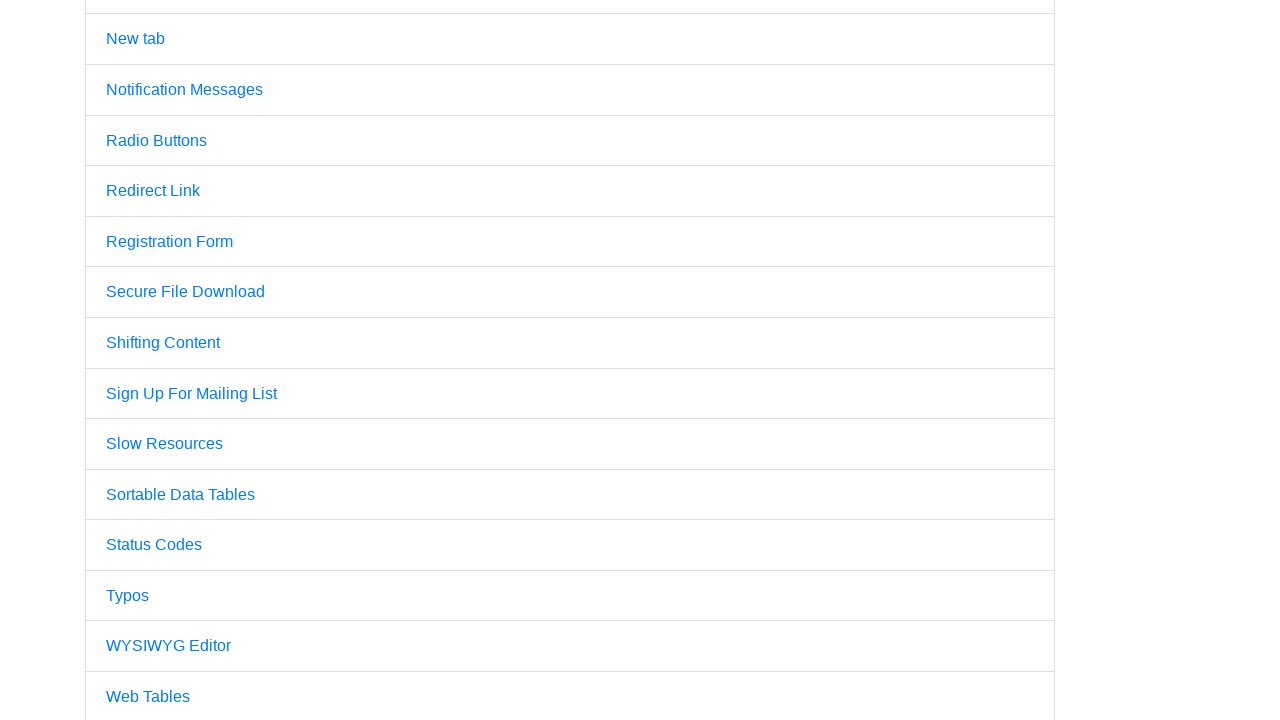

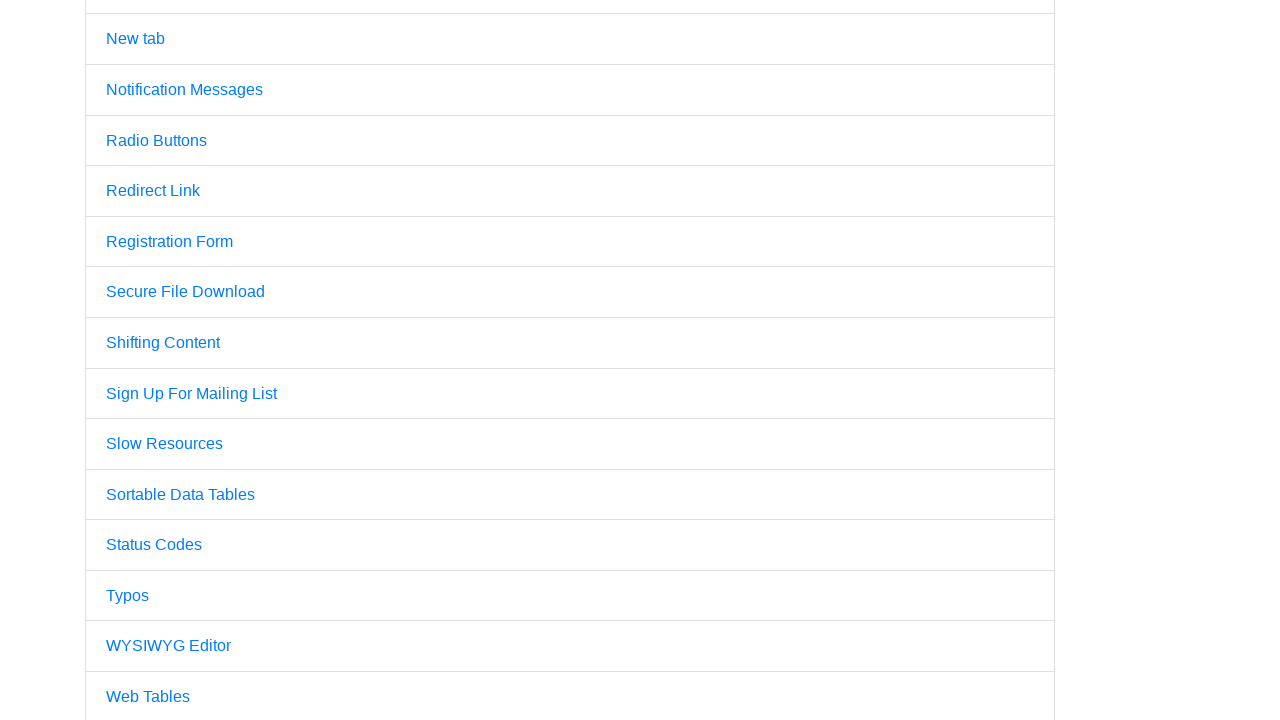